Opens the VWO login page, maximizes the window, and verifies that the page title is "Login - VWO"

Starting URL: https://app.vwo.com

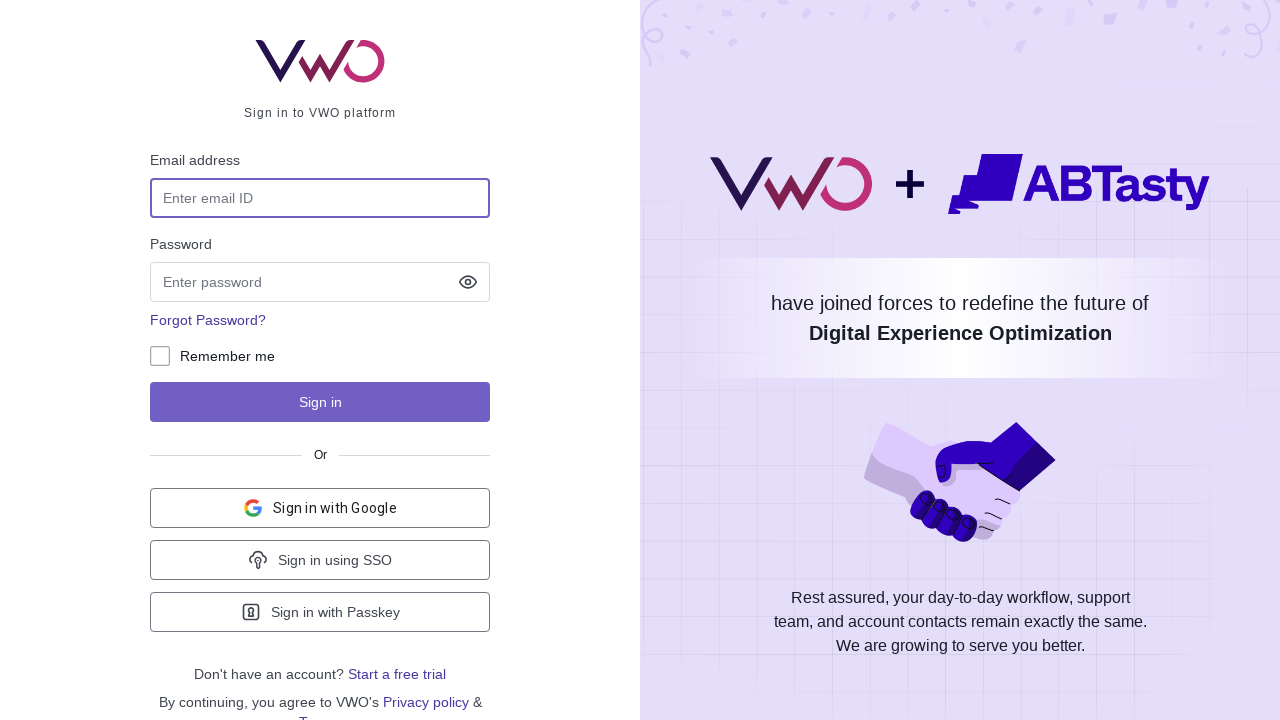

Printed the page title
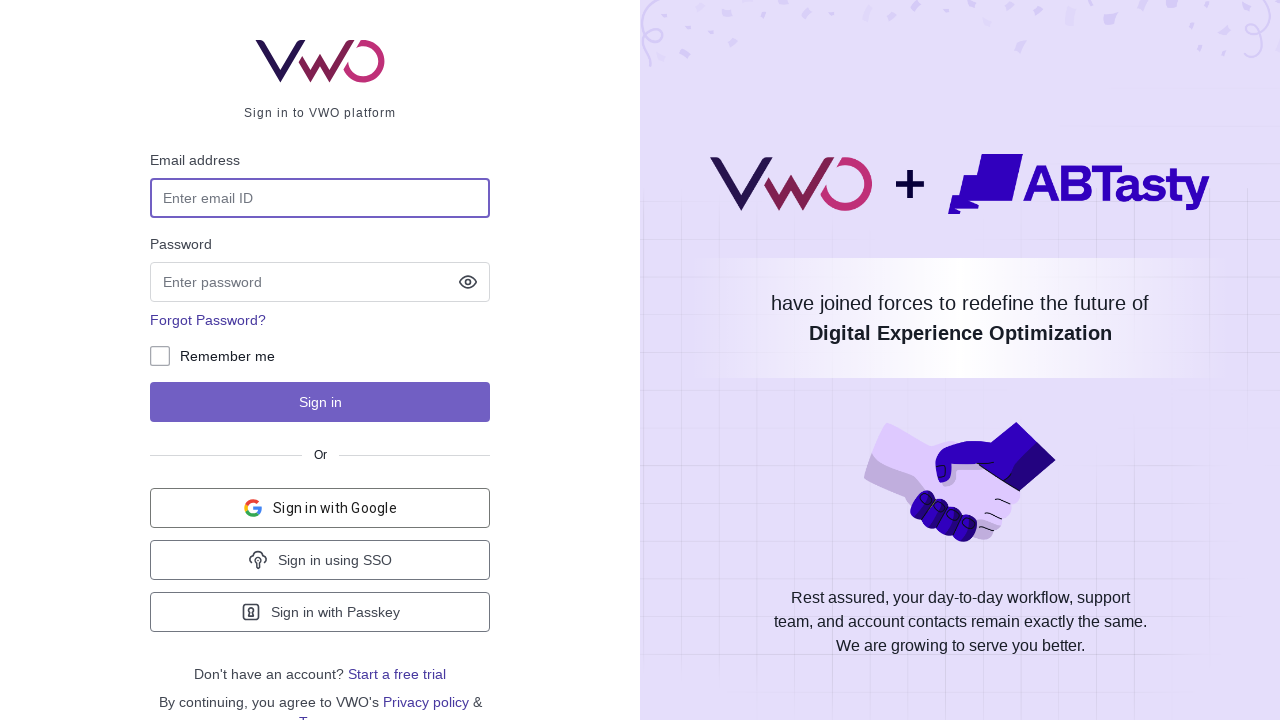

Maximized browser window to 1920x1080
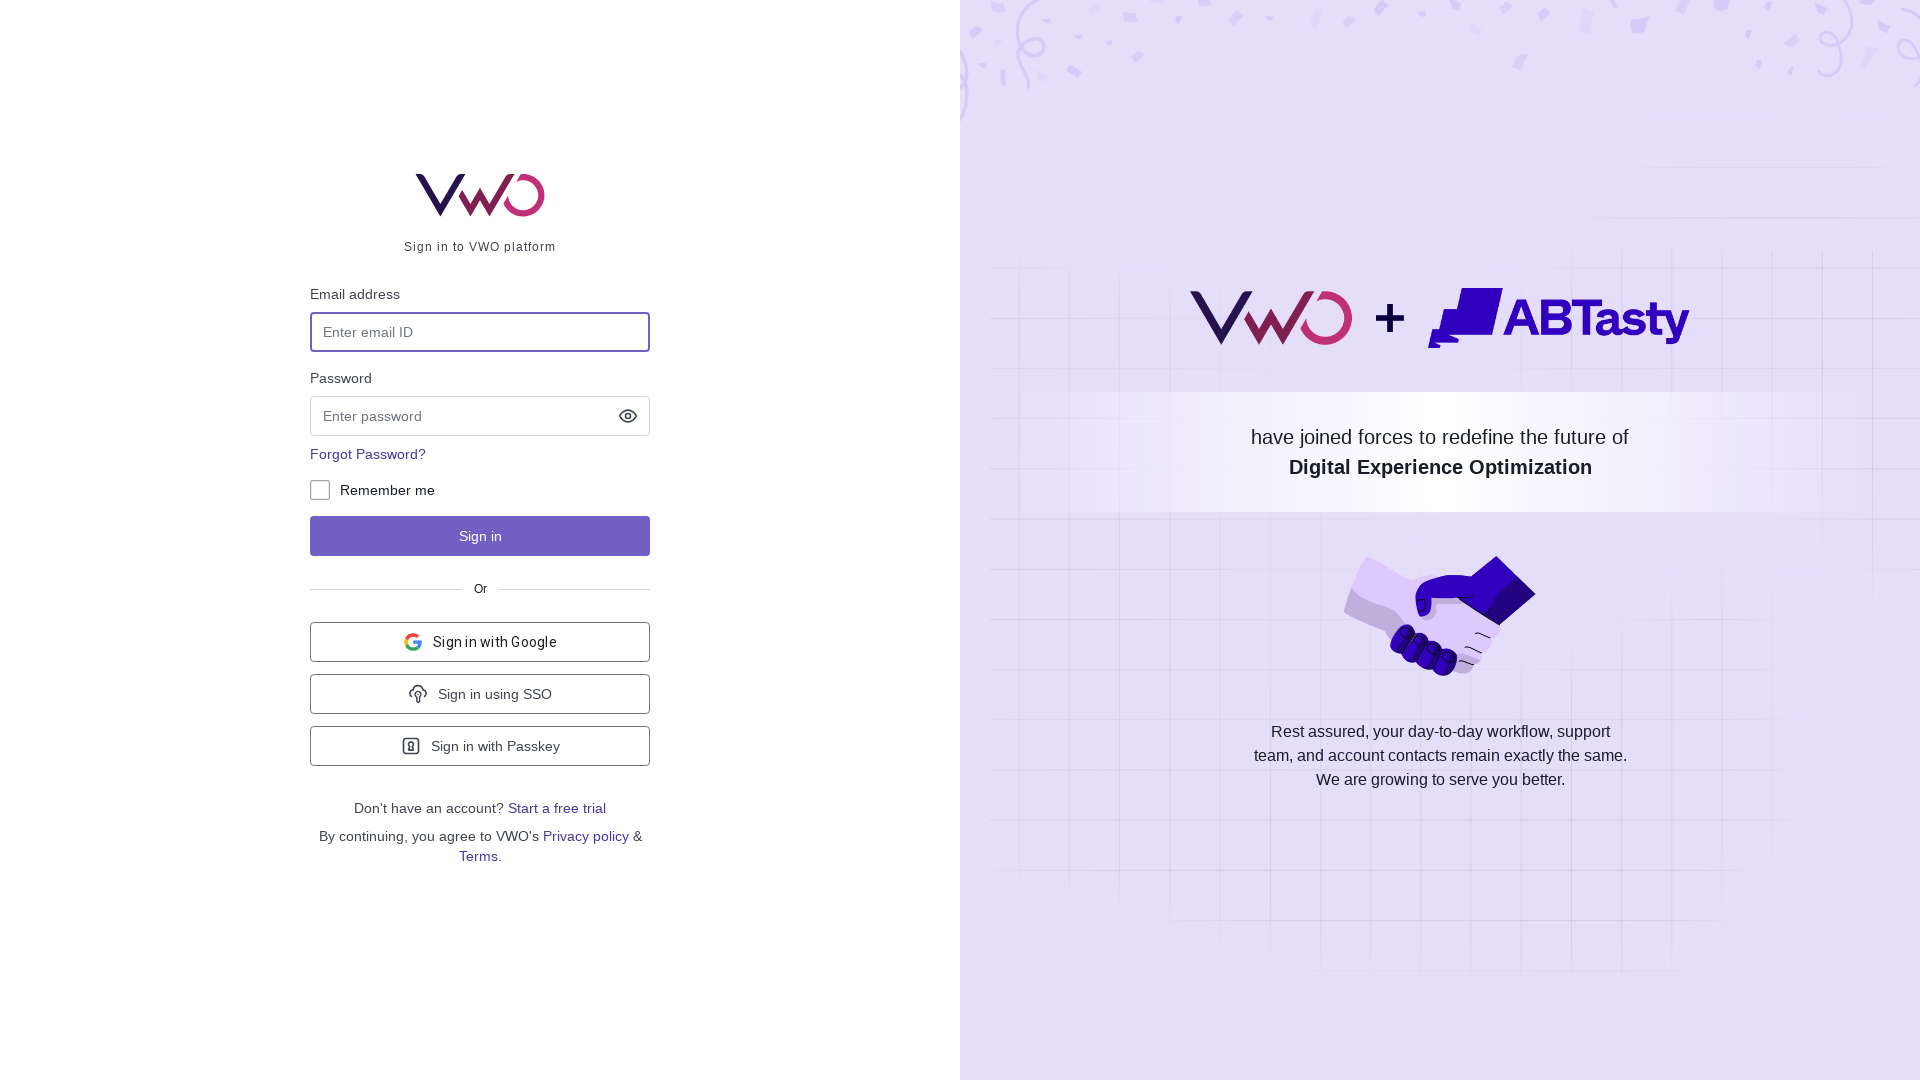

Verified page title is 'Login - VWO'
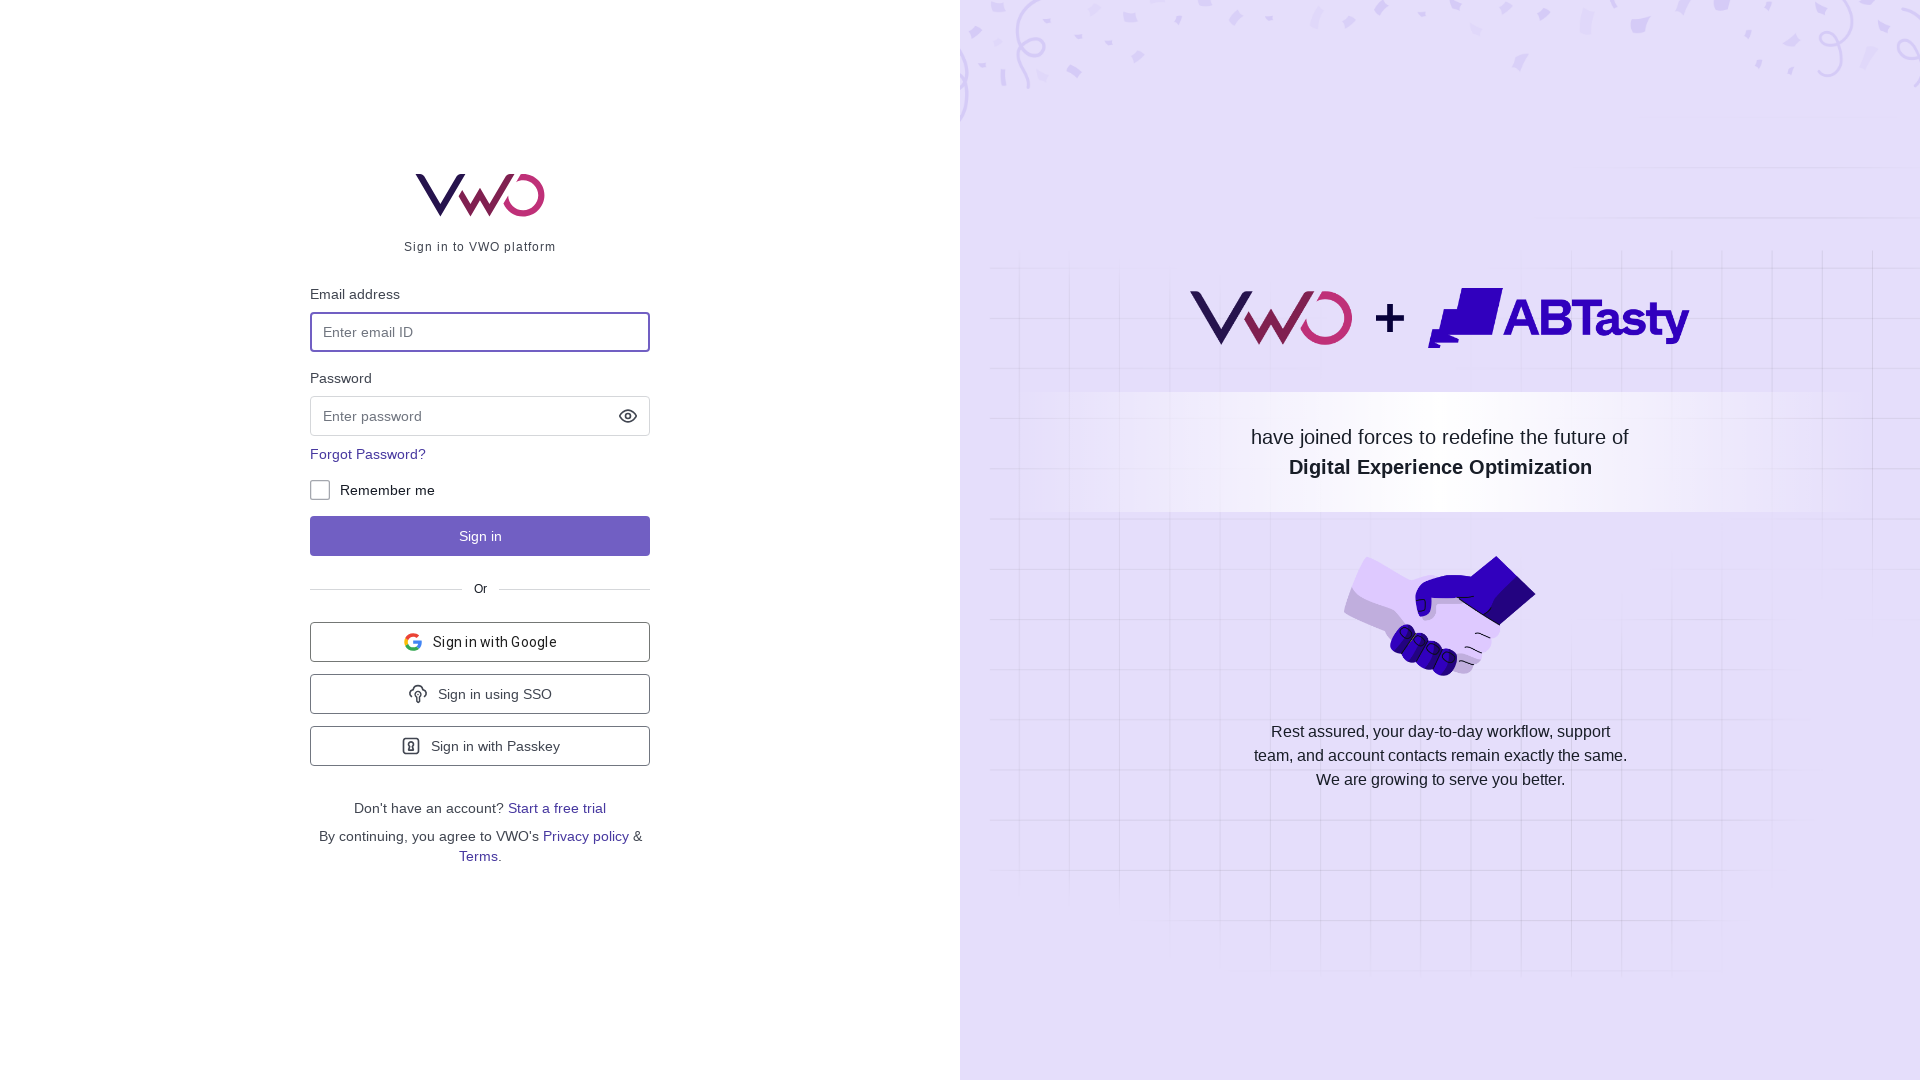

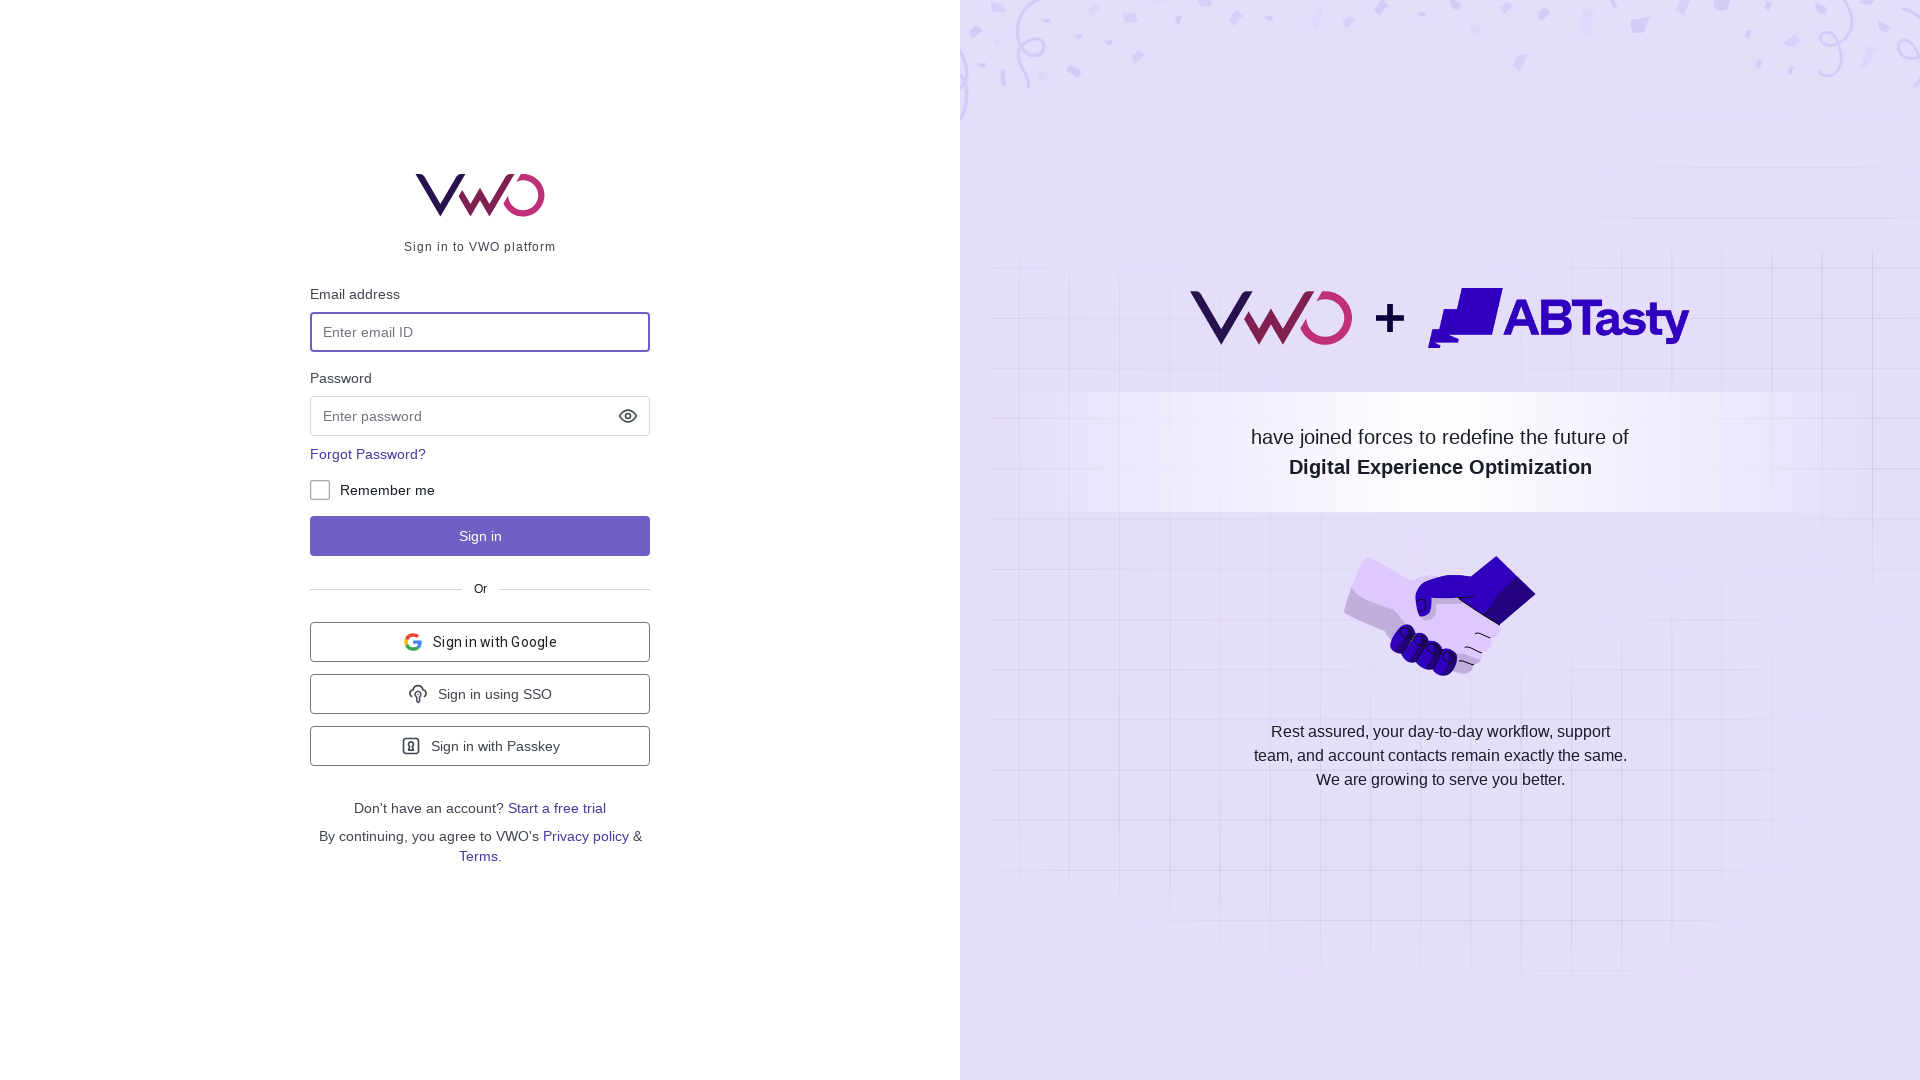